Tests table sorting functionality by clicking on a table header column to trigger sorting and verifying the table responds to the sort action.

Starting URL: https://v1.training-support.net/selenium/tables

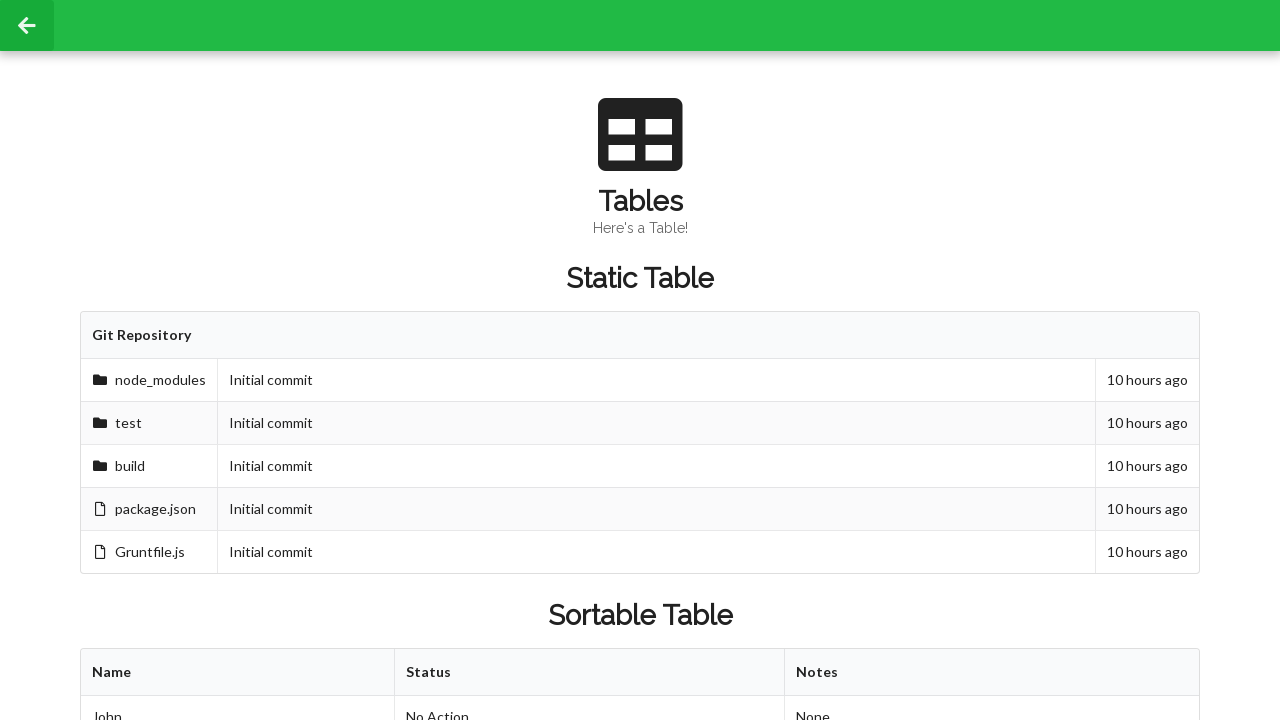

Waited for sortable table to be present
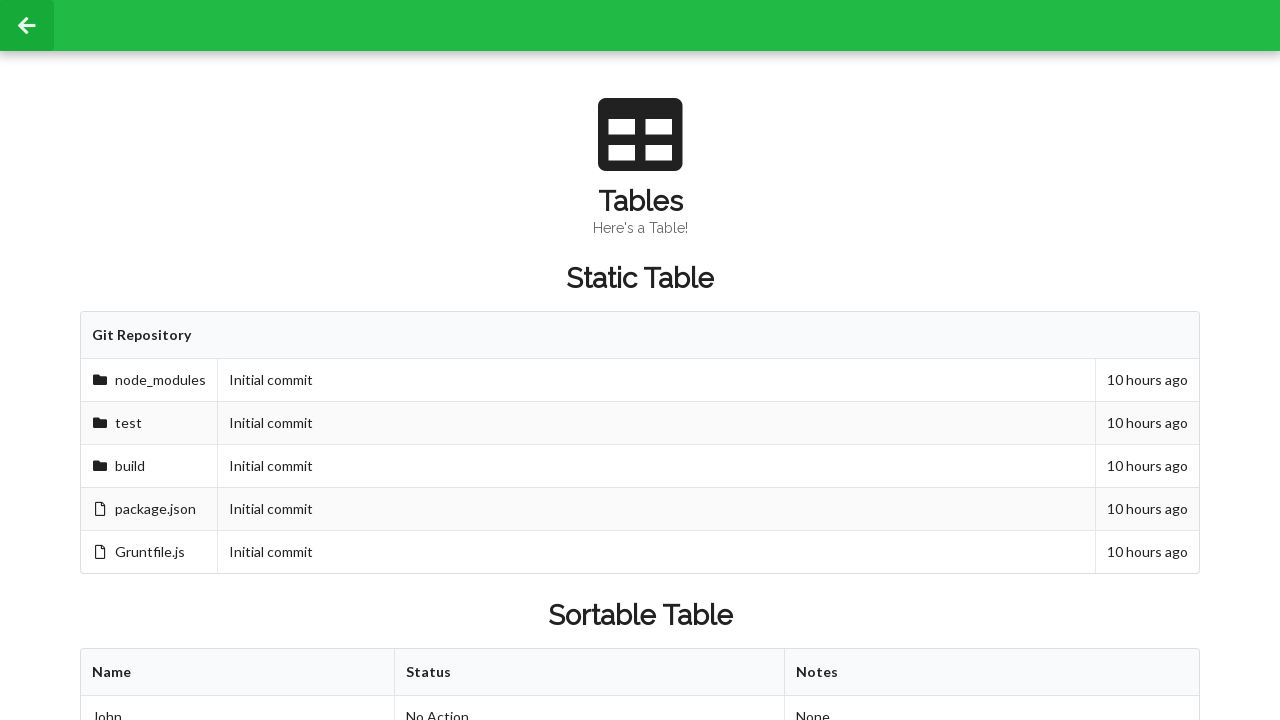

Verified table columns exist
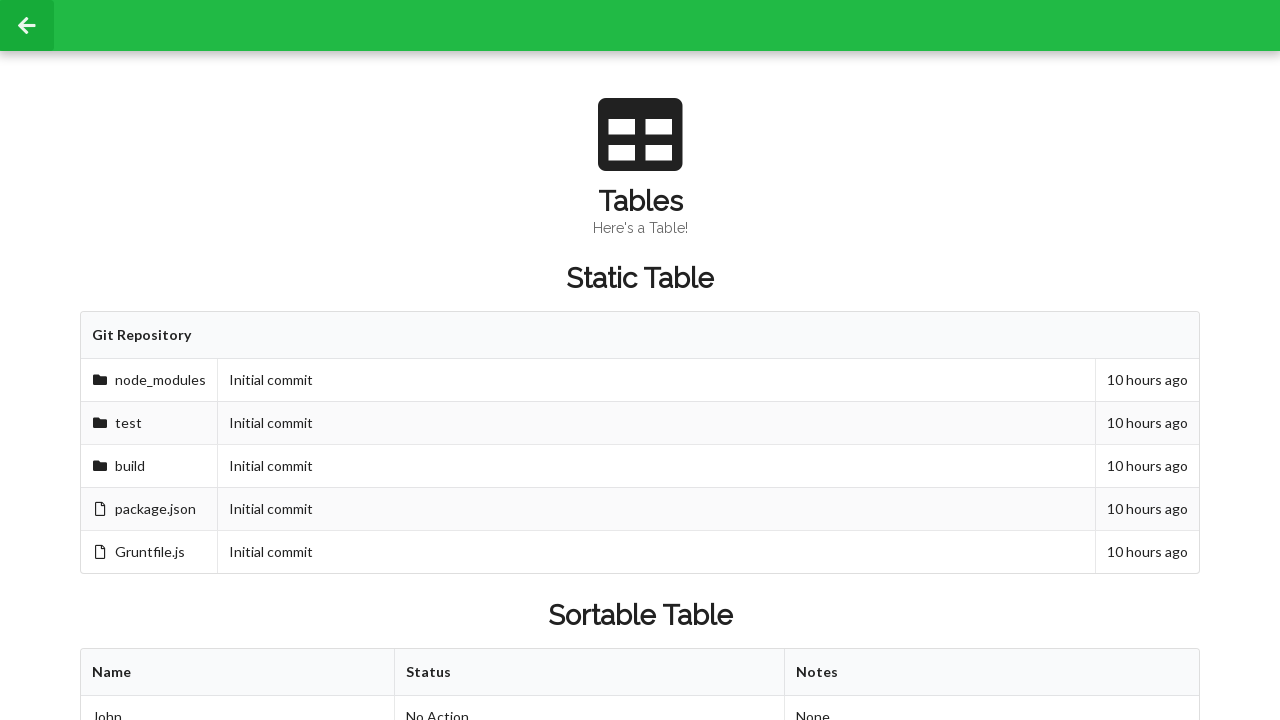

Verified table rows exist
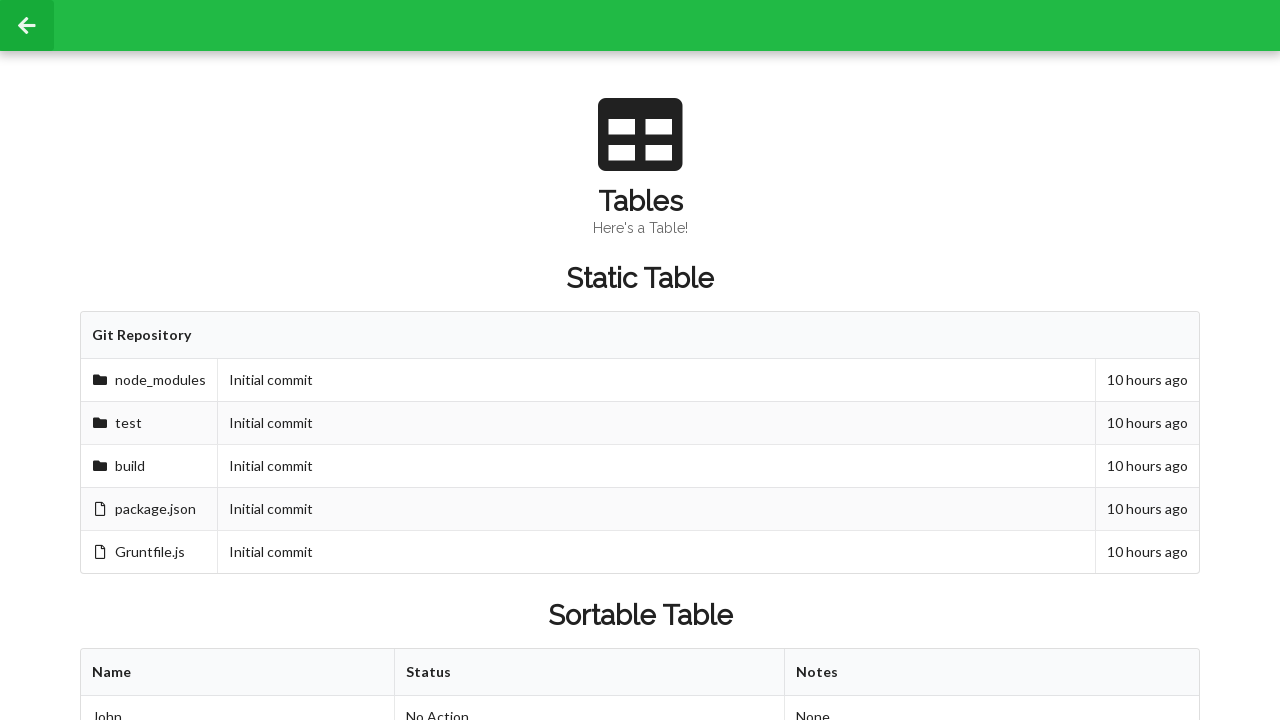

Located second row, second cell for pre-sort verification
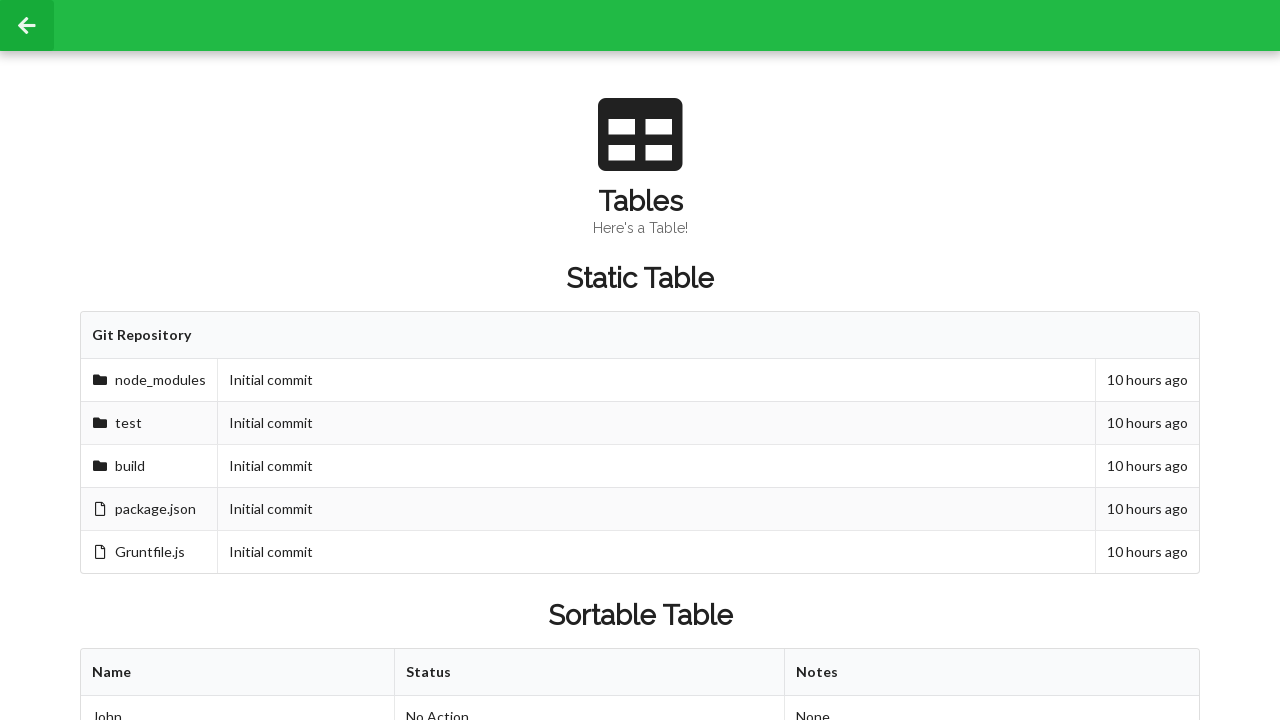

Clicked first column header to trigger table sorting at (238, 673) on xpath=//table[@id='sortableTable']/thead/tr/th[1]
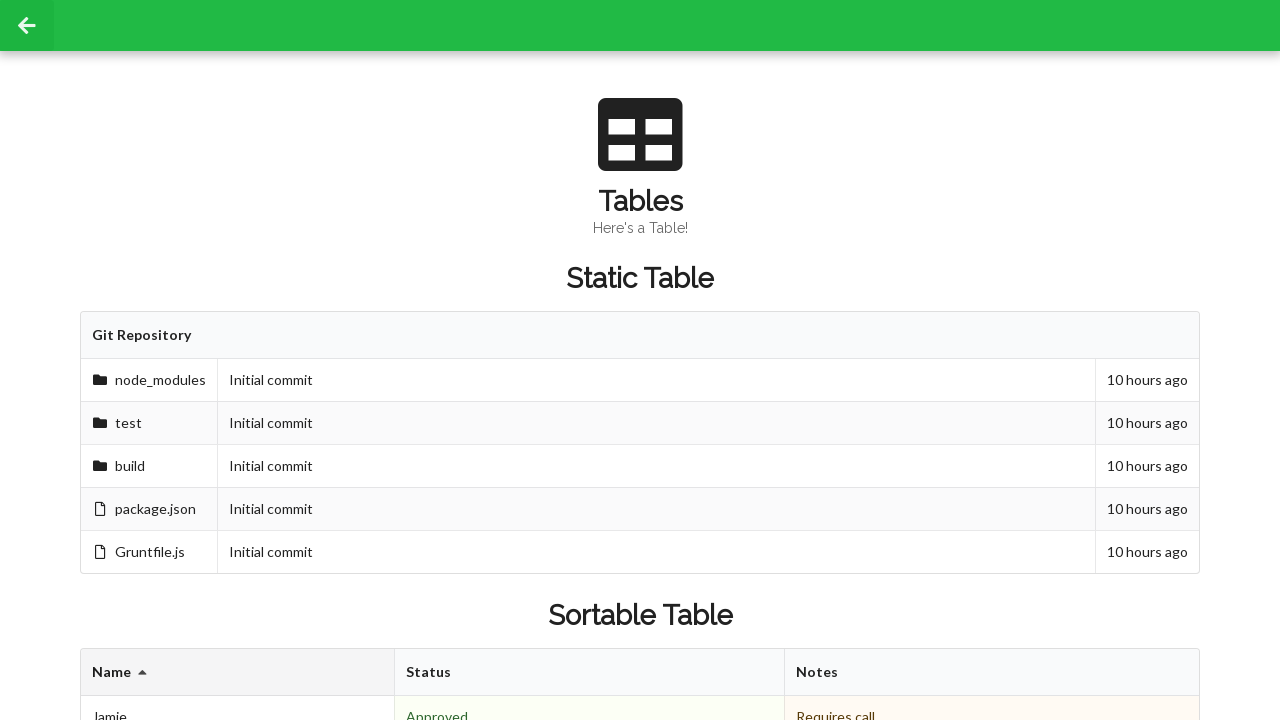

Table re-rendered after sorting action
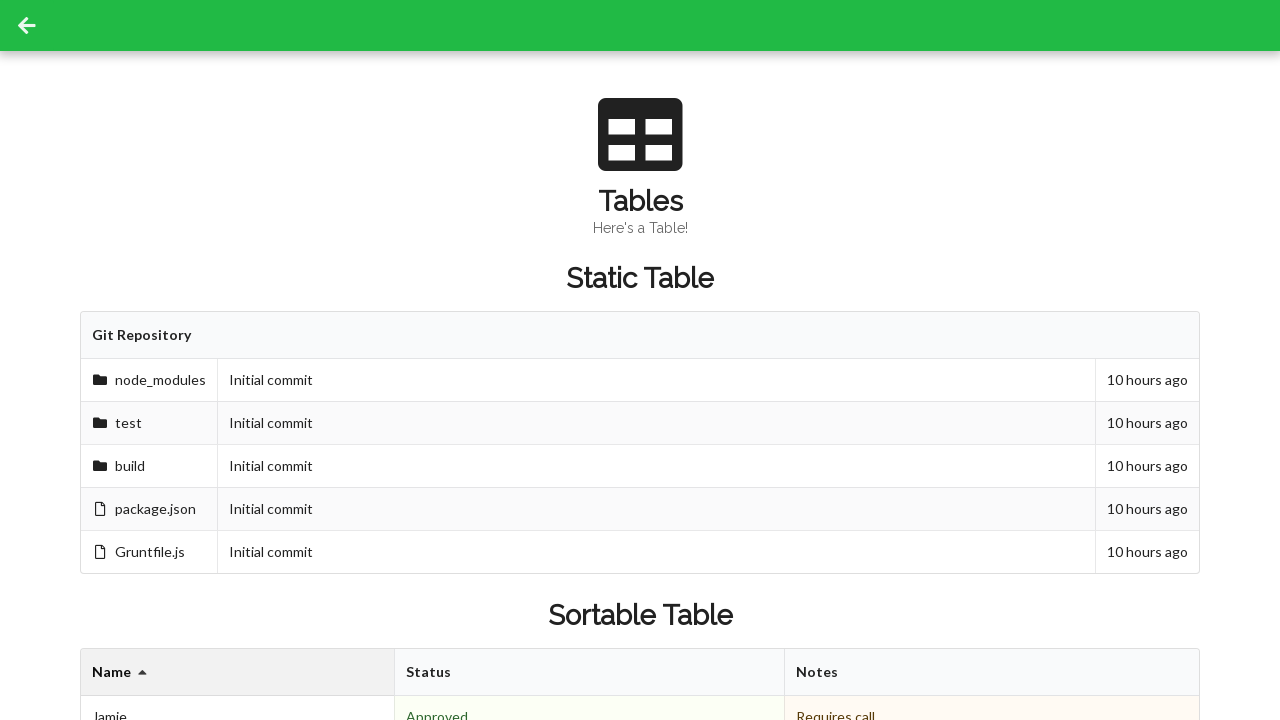

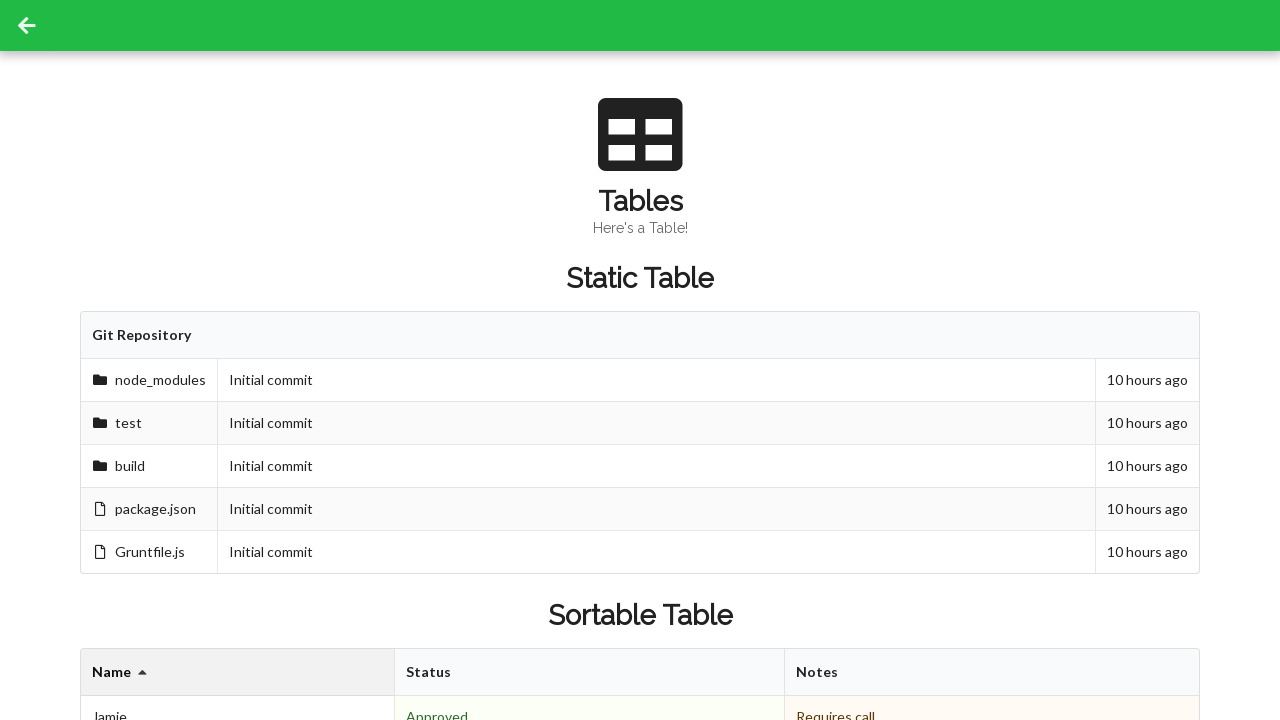